Tests login form validation by clicking the login button without entering credentials and verifying that an appropriate error message is displayed indicating the username is required.

Starting URL: https://www.saucedemo.com/

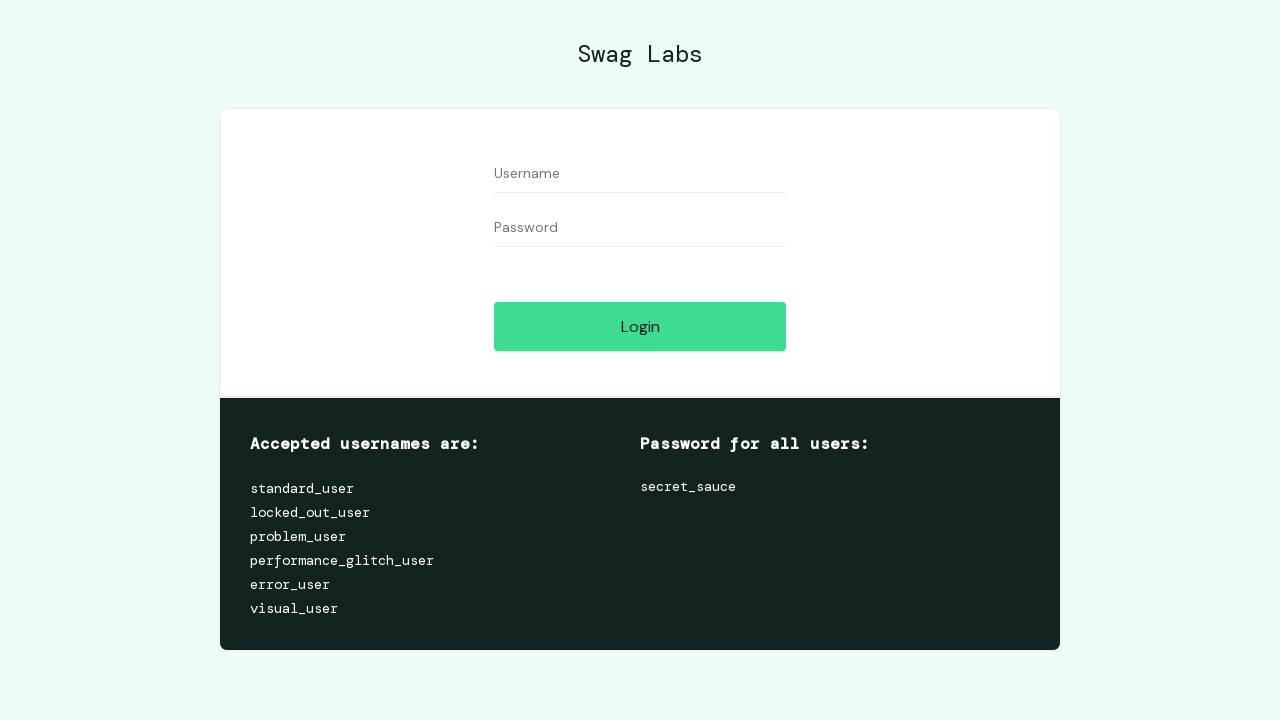

Username field is now visible
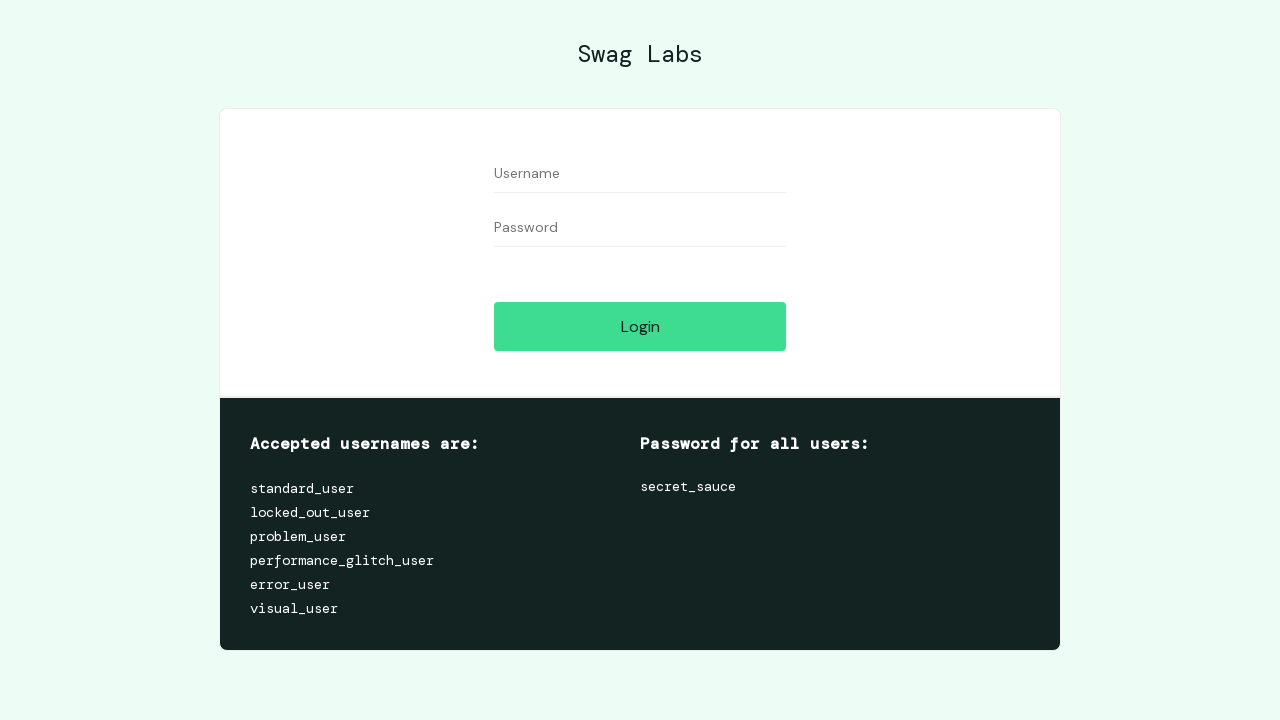

Password field is now visible
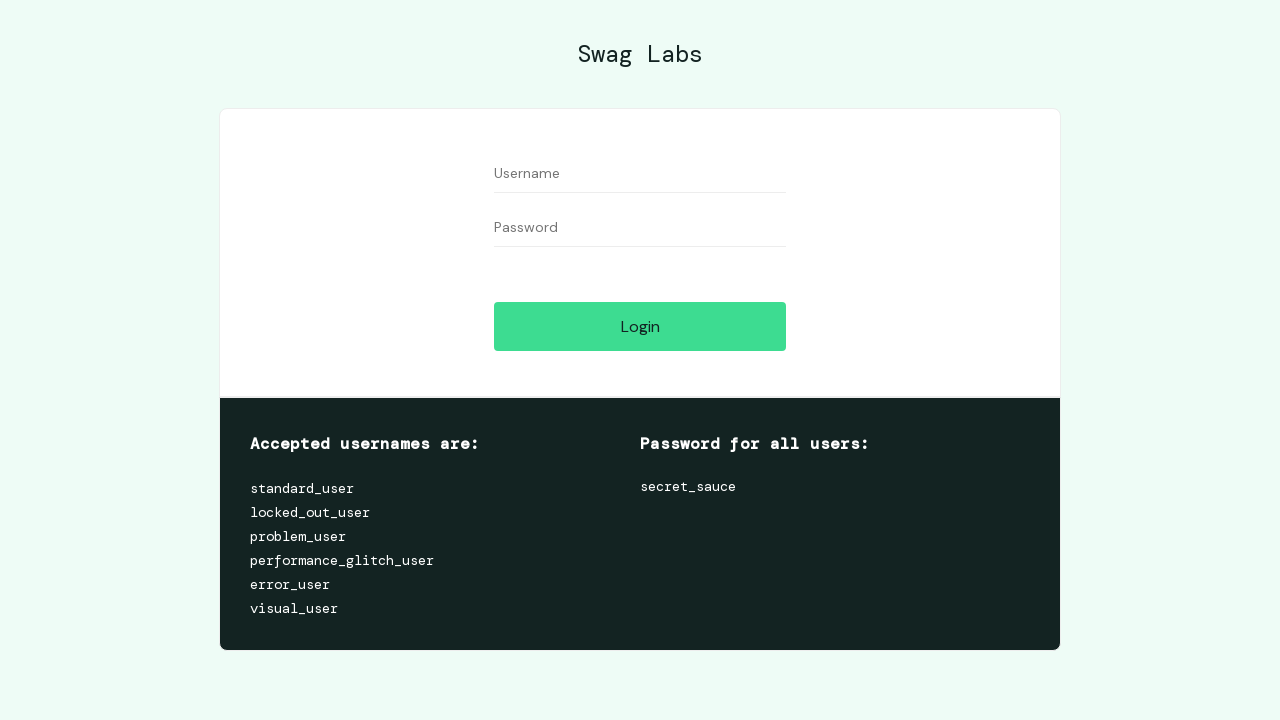

Login button is now visible
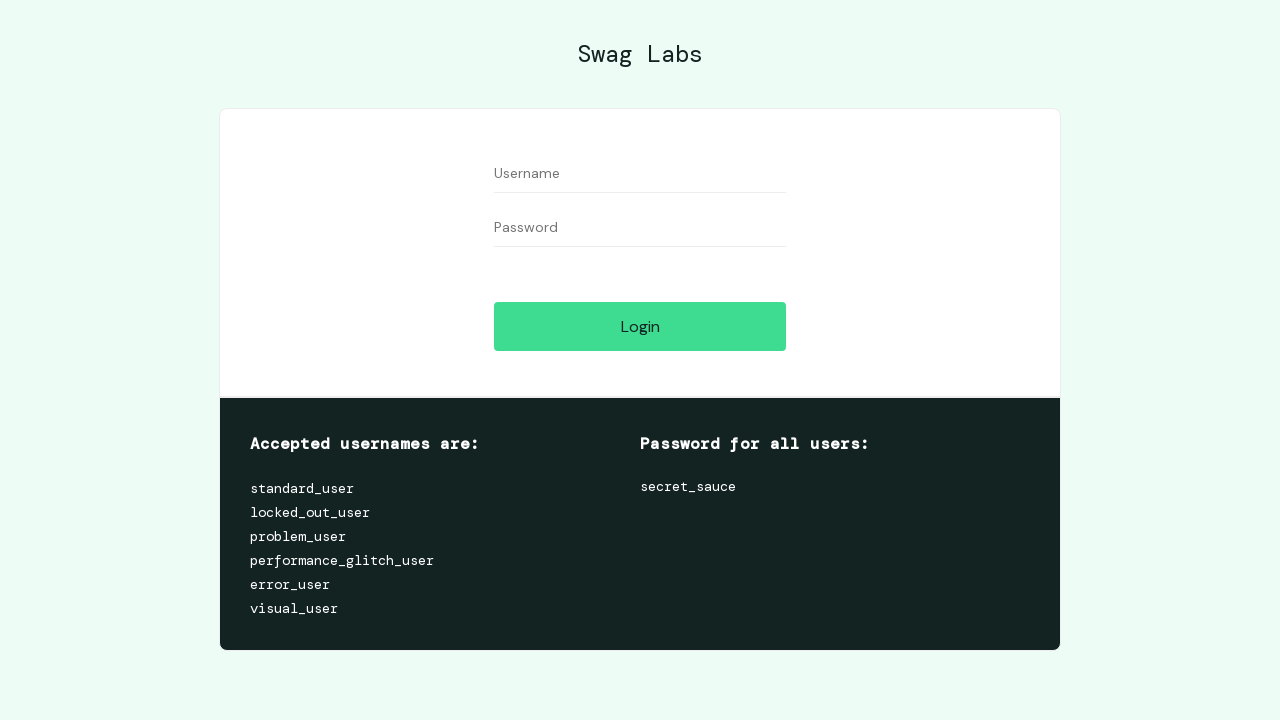

Clicked login button without entering credentials at (640, 326) on [data-test='login-button']
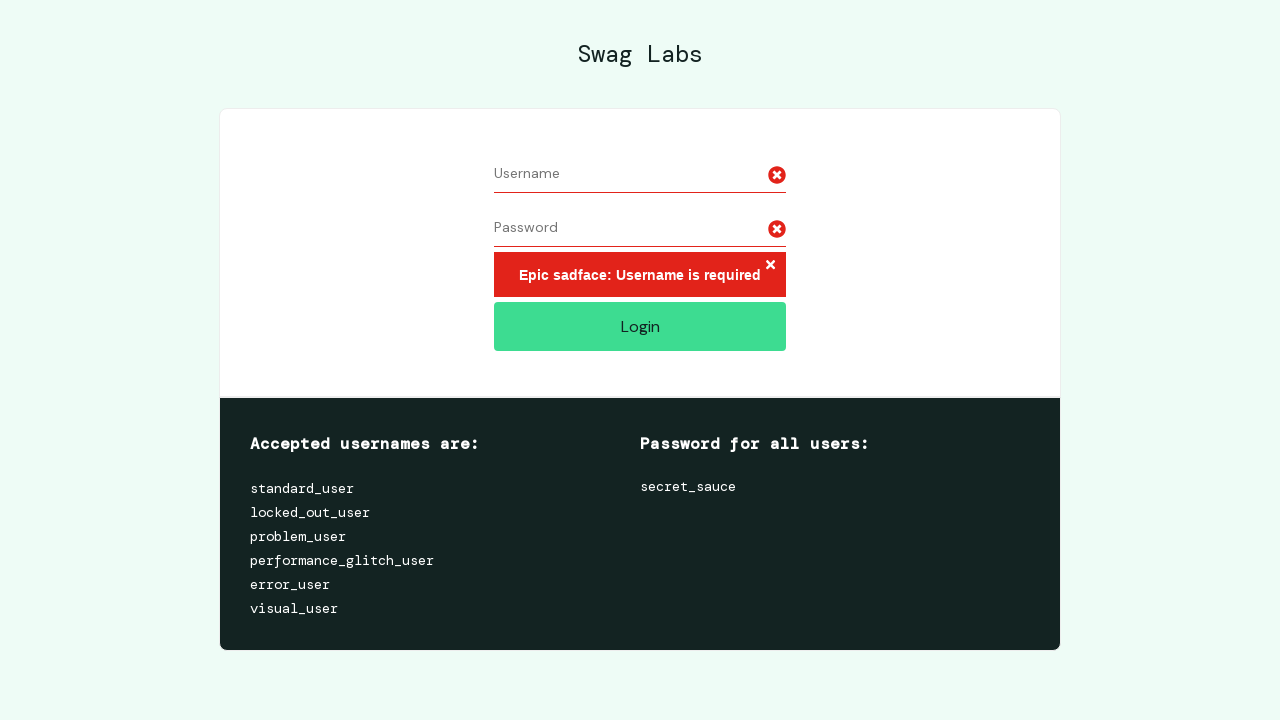

Error message appeared on the page
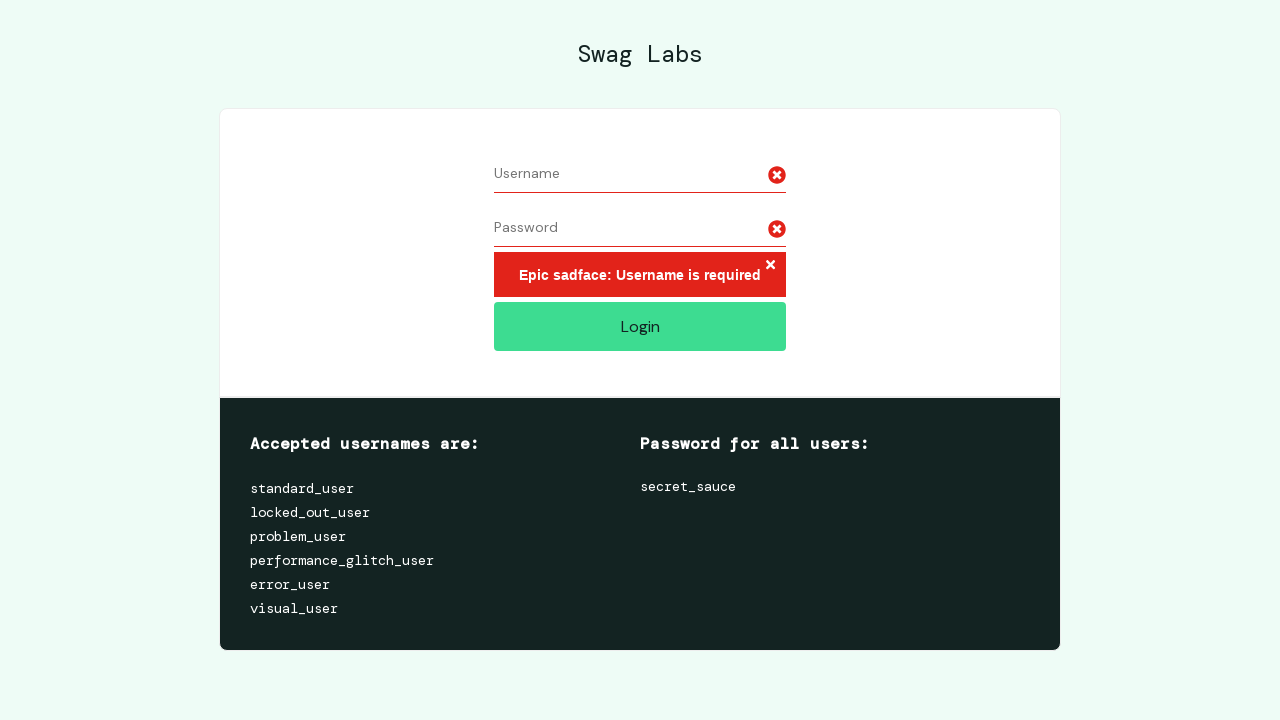

Retrieved error message text: 'Epic sadface: Username is required'
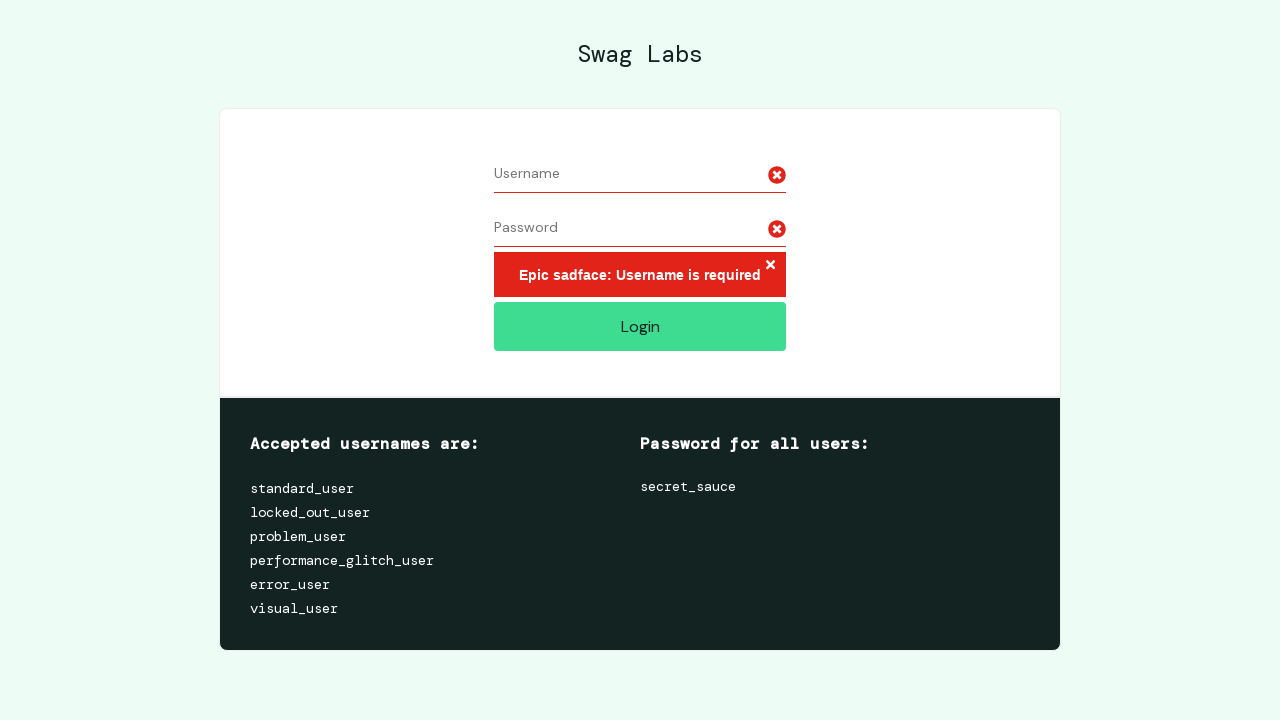

Verified error message matches expected text about username requirement
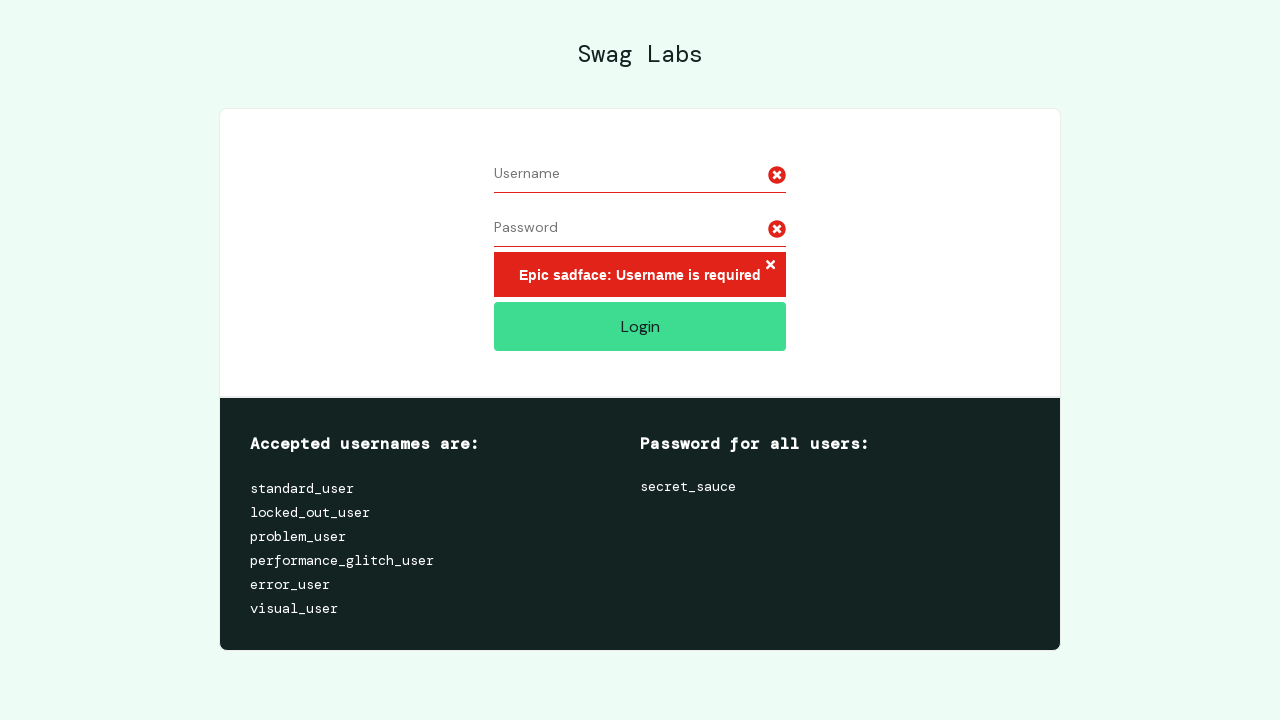

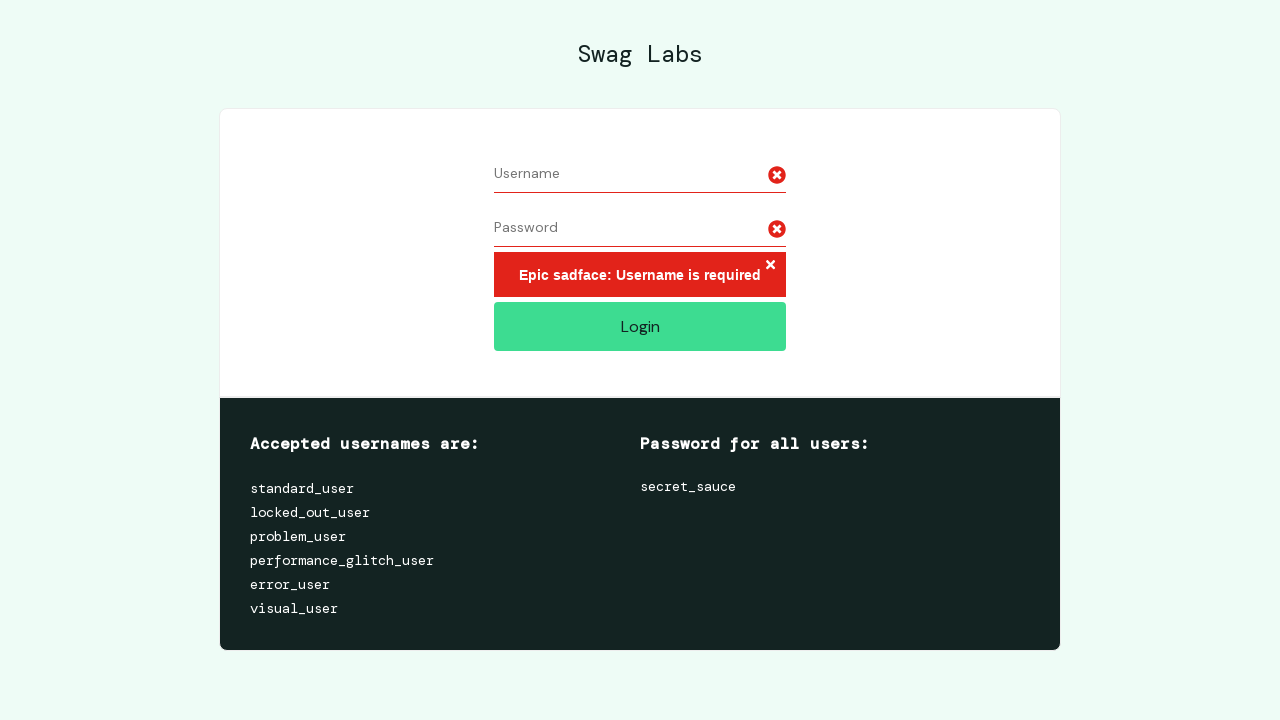